Tests form interaction by reading a hidden attribute value from an element, calculating a mathematical result (log of absolute value of 12*sin(x)), filling in the answer, checking required checkboxes, and submitting the form.

Starting URL: http://suninjuly.github.io/get_attribute.html

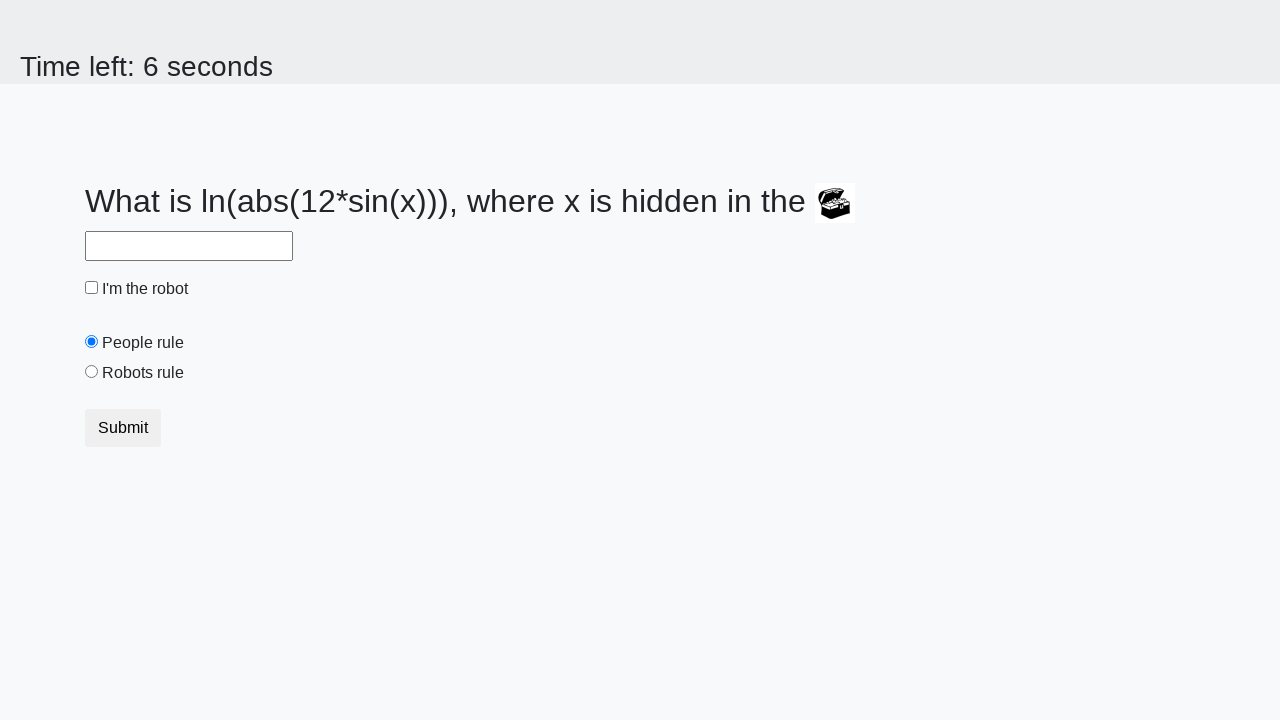

Located the treasure element
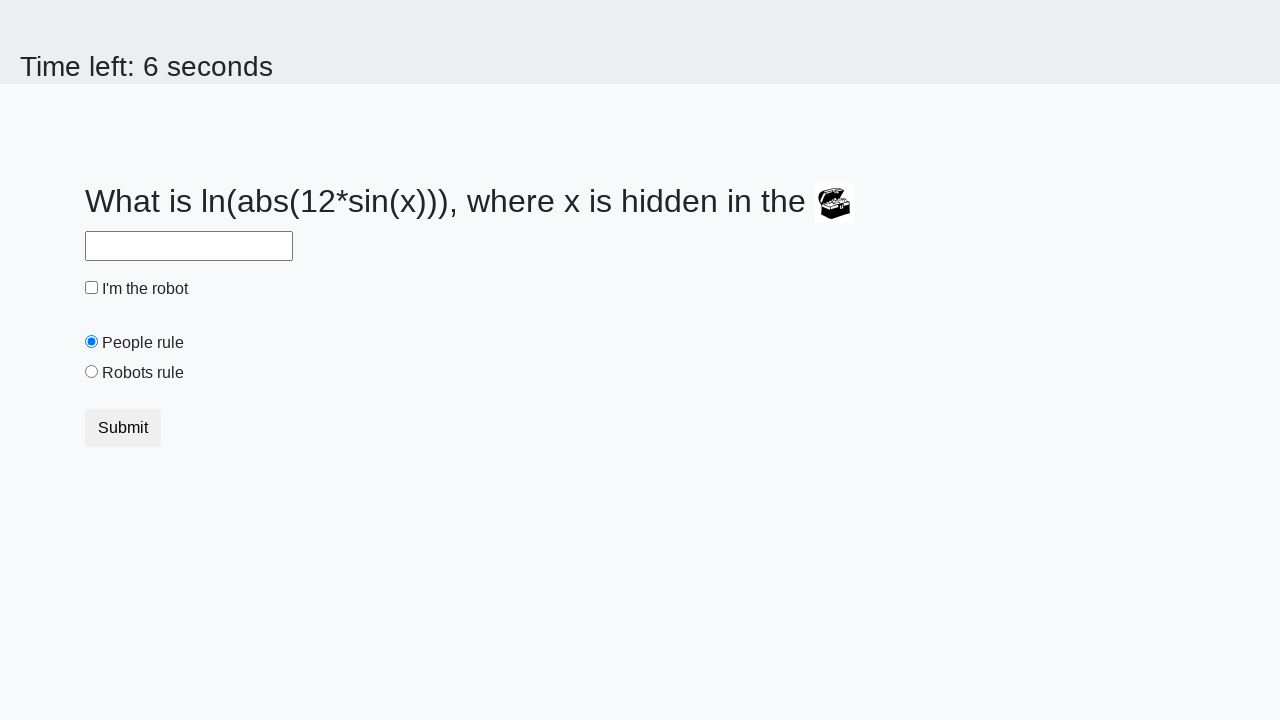

Retrieved hidden attribute 'valuex' with value: 982
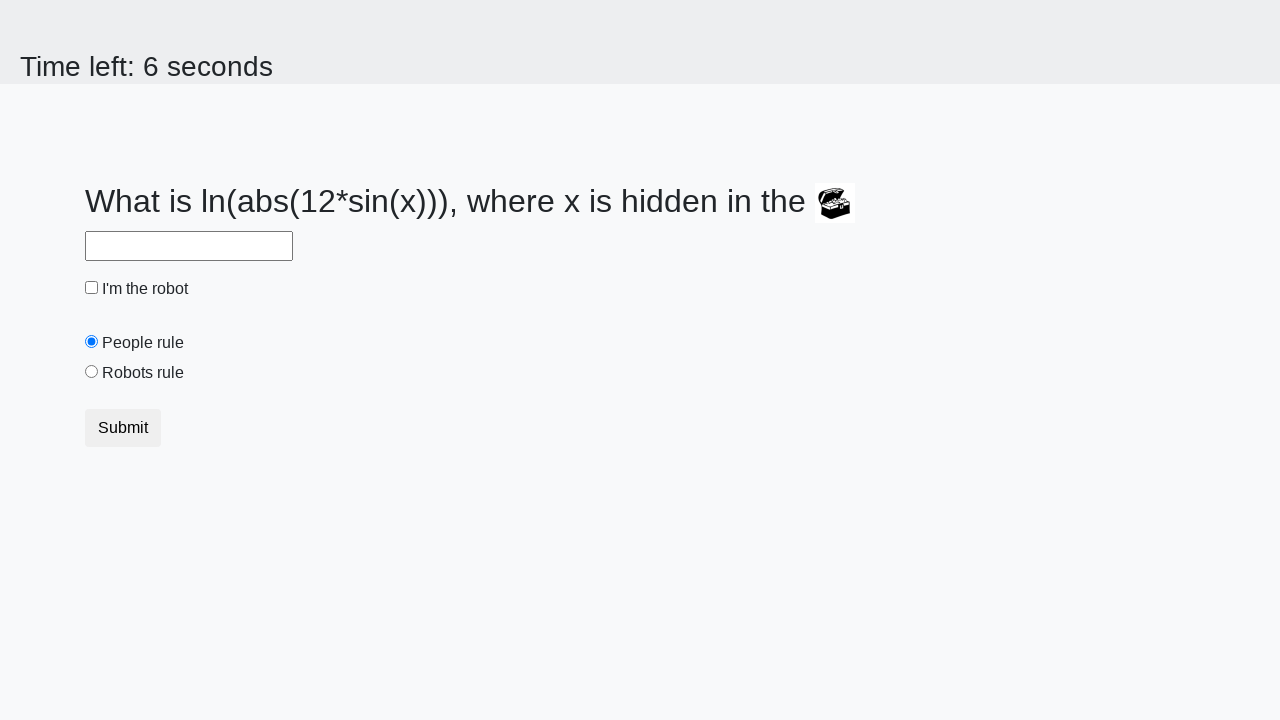

Calculated mathematical result: log(abs(12*sin(982))) = 2.452736588352729
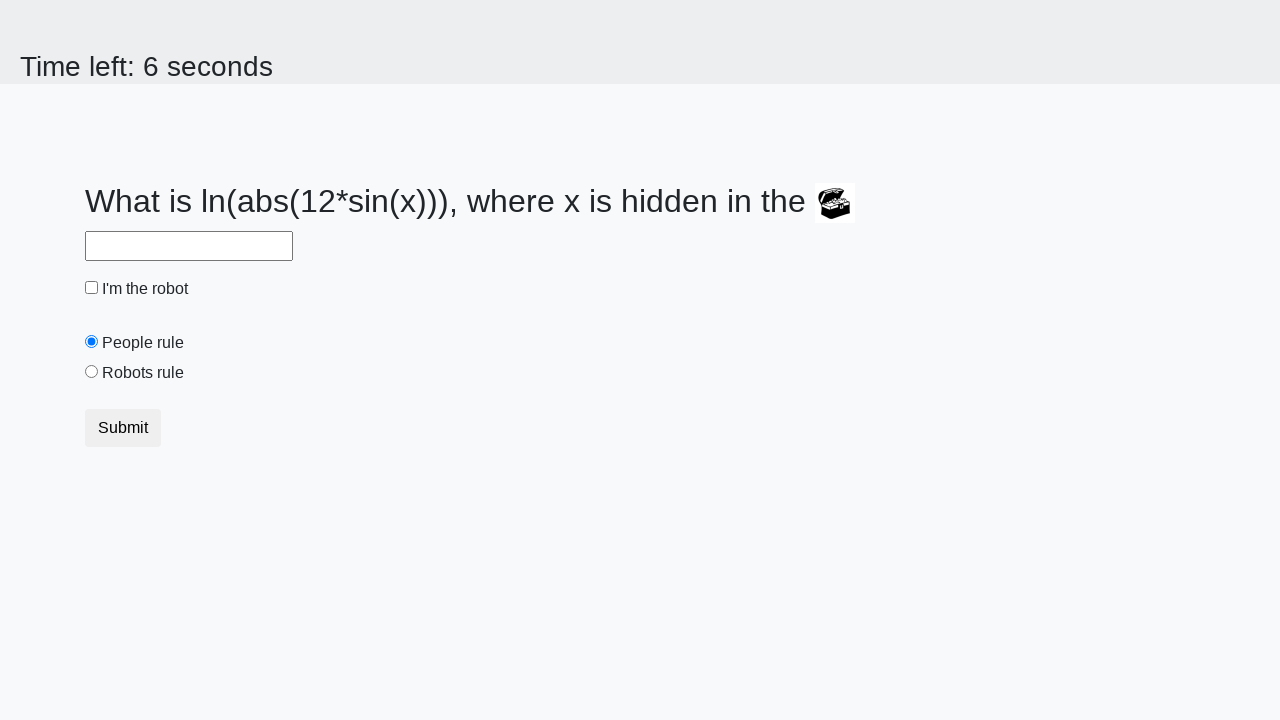

Filled answer field with calculated value: 2.452736588352729 on #answer
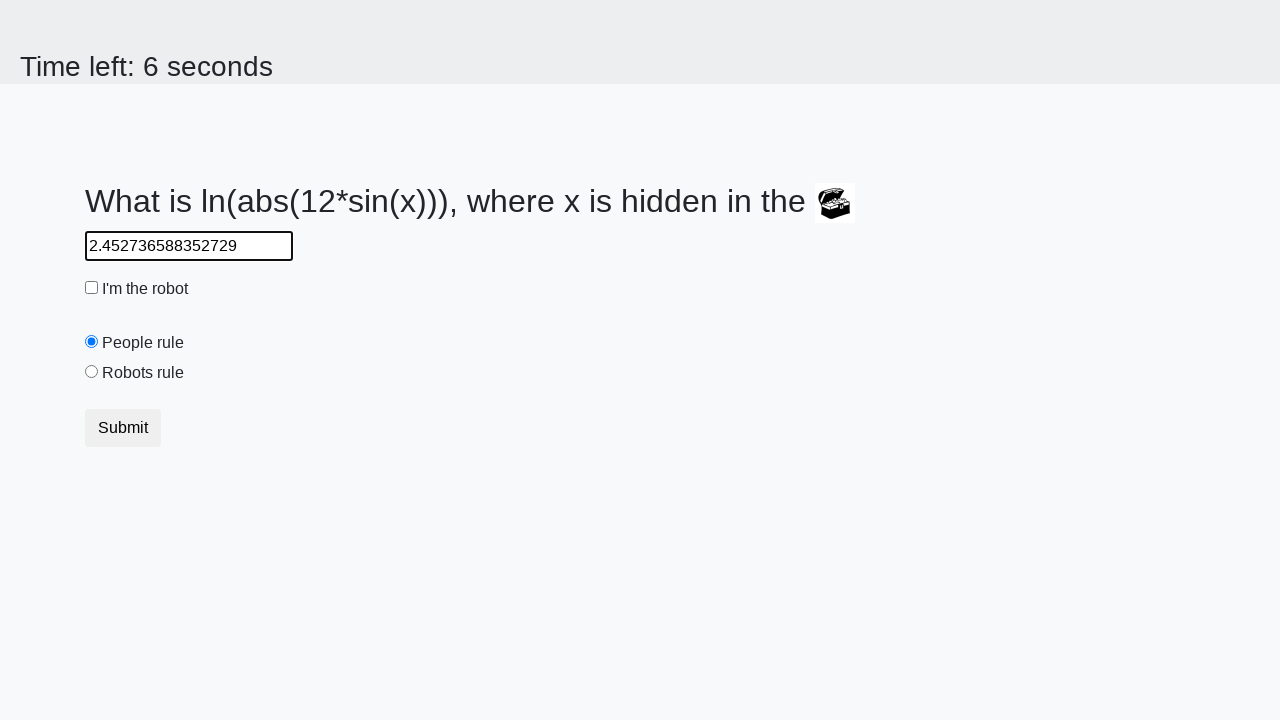

Checked the robot checkbox at (92, 288) on #robotCheckbox
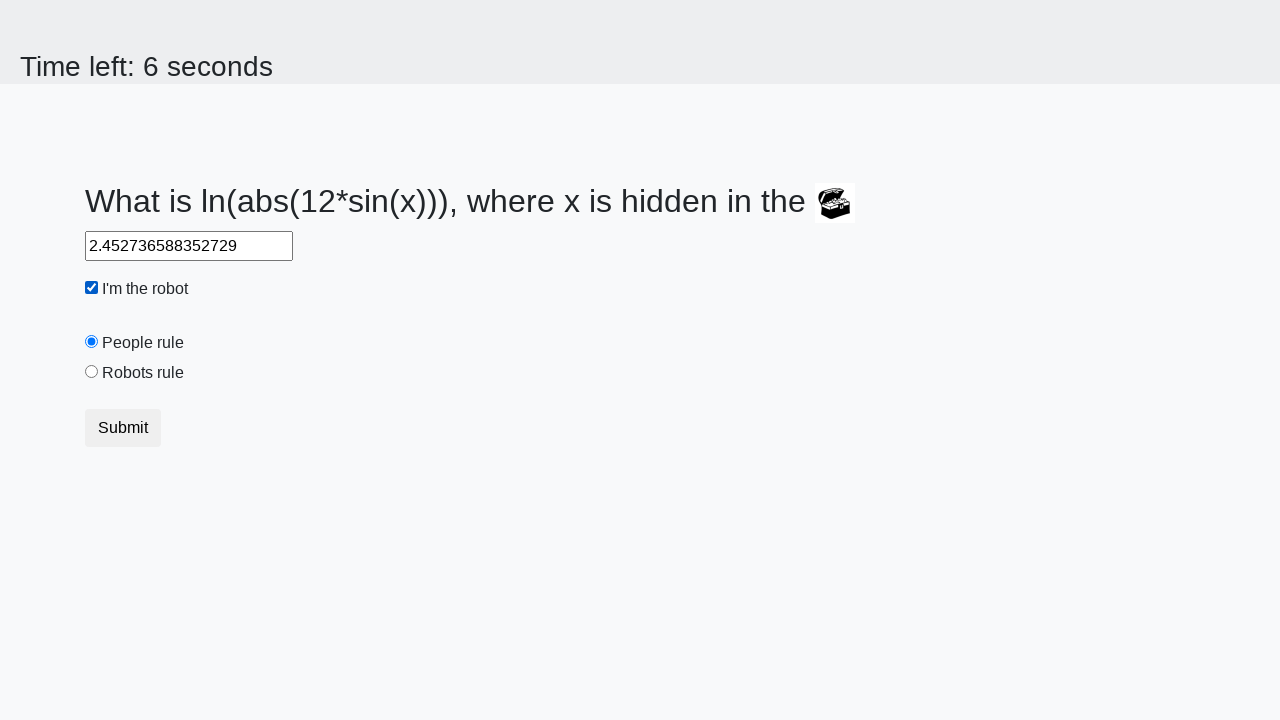

Checked the robots rule checkbox at (92, 372) on #robotsRule
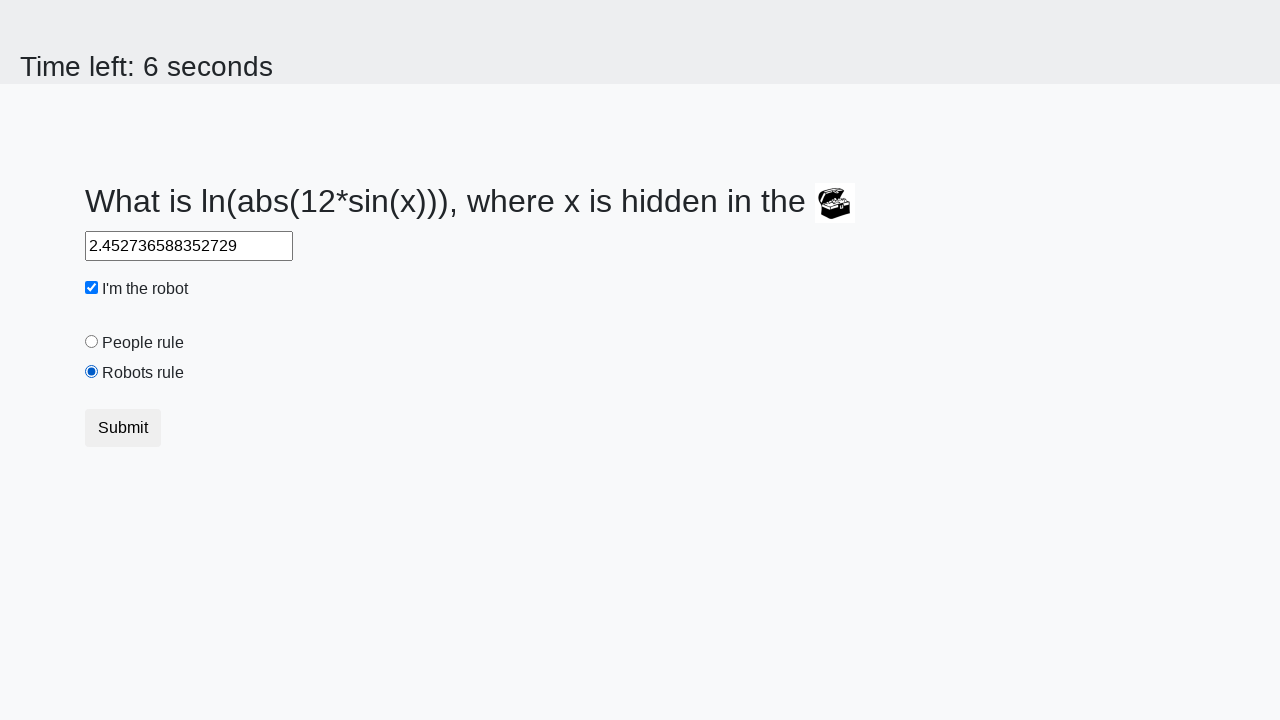

Submitted the form at (123, 428) on [type='submit']
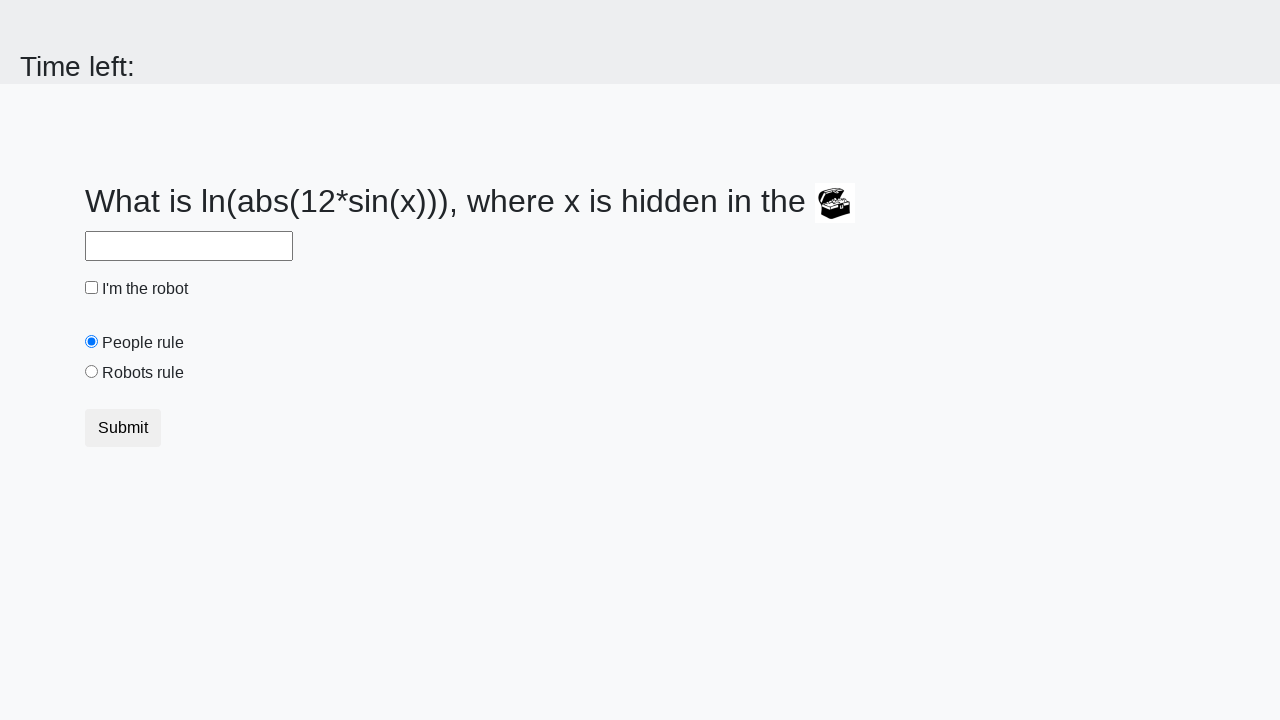

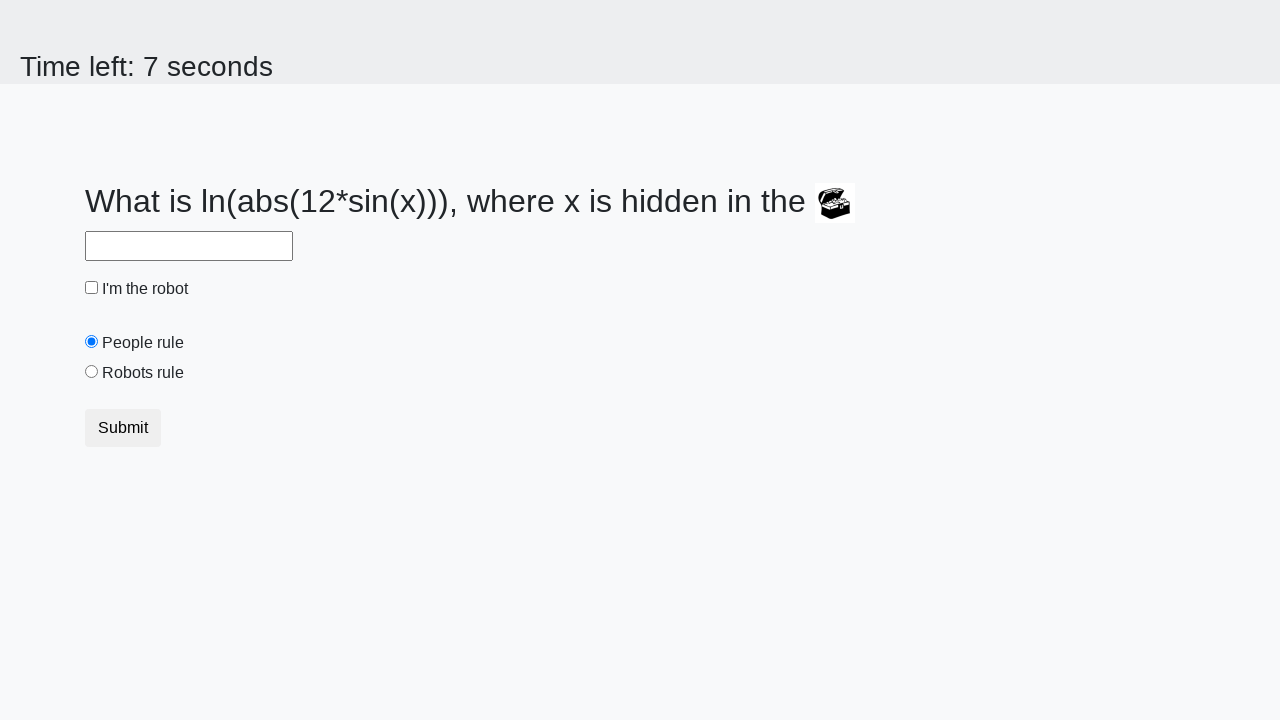